Tests dropdown functionality by clicking the dropdown and selecting Option 2, then verifying the selection

Starting URL: http://the-internet.herokuapp.com/dropdown

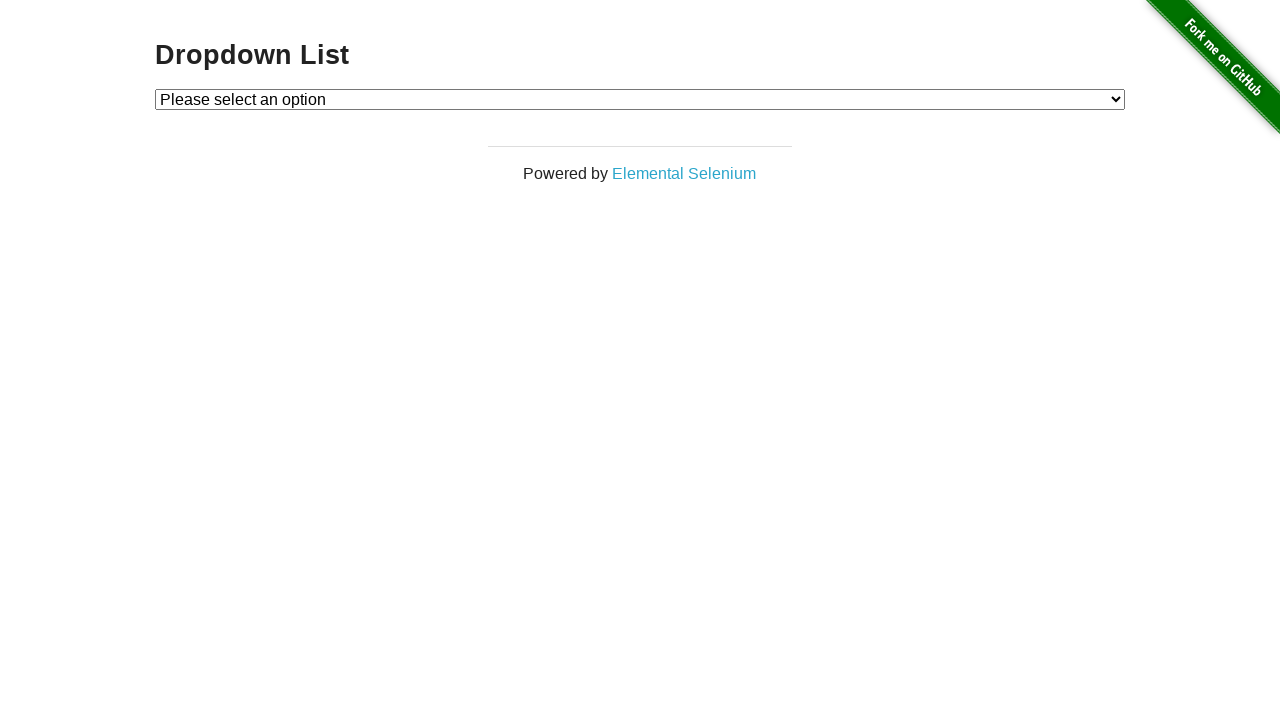

Clicked dropdown to open it at (640, 99) on #dropdown
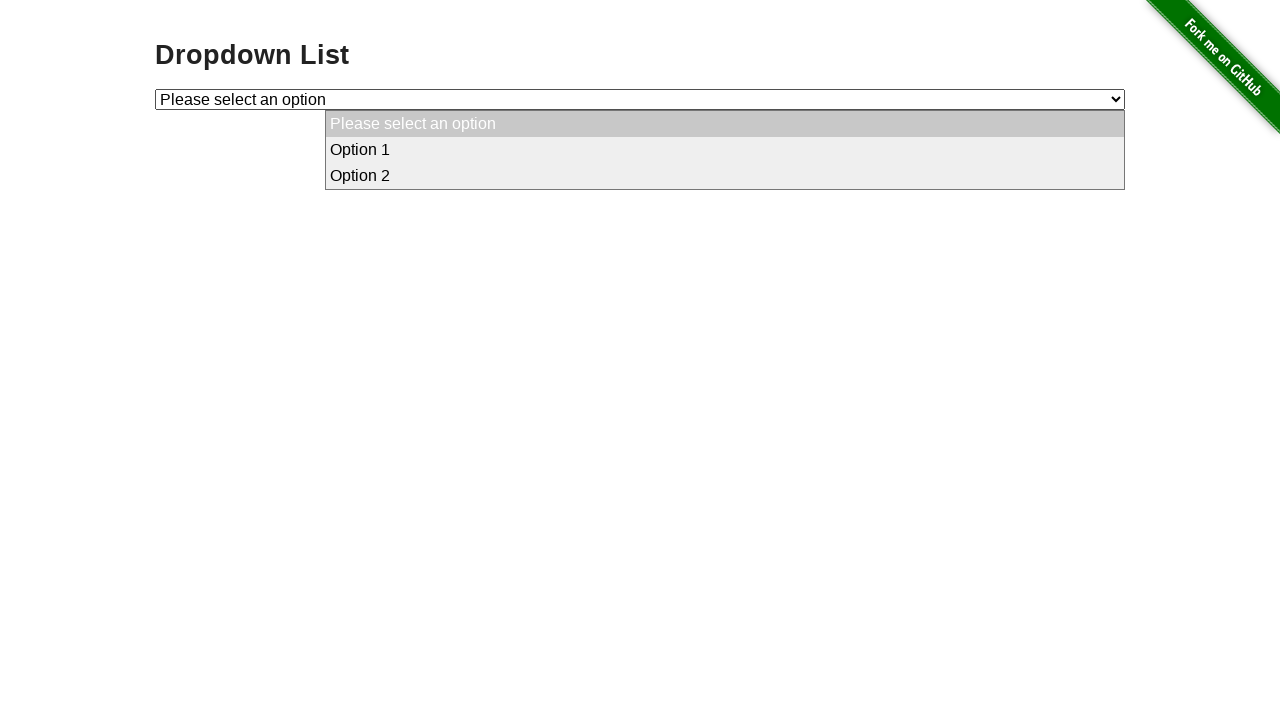

Selected Option 2 from the dropdown on #dropdown
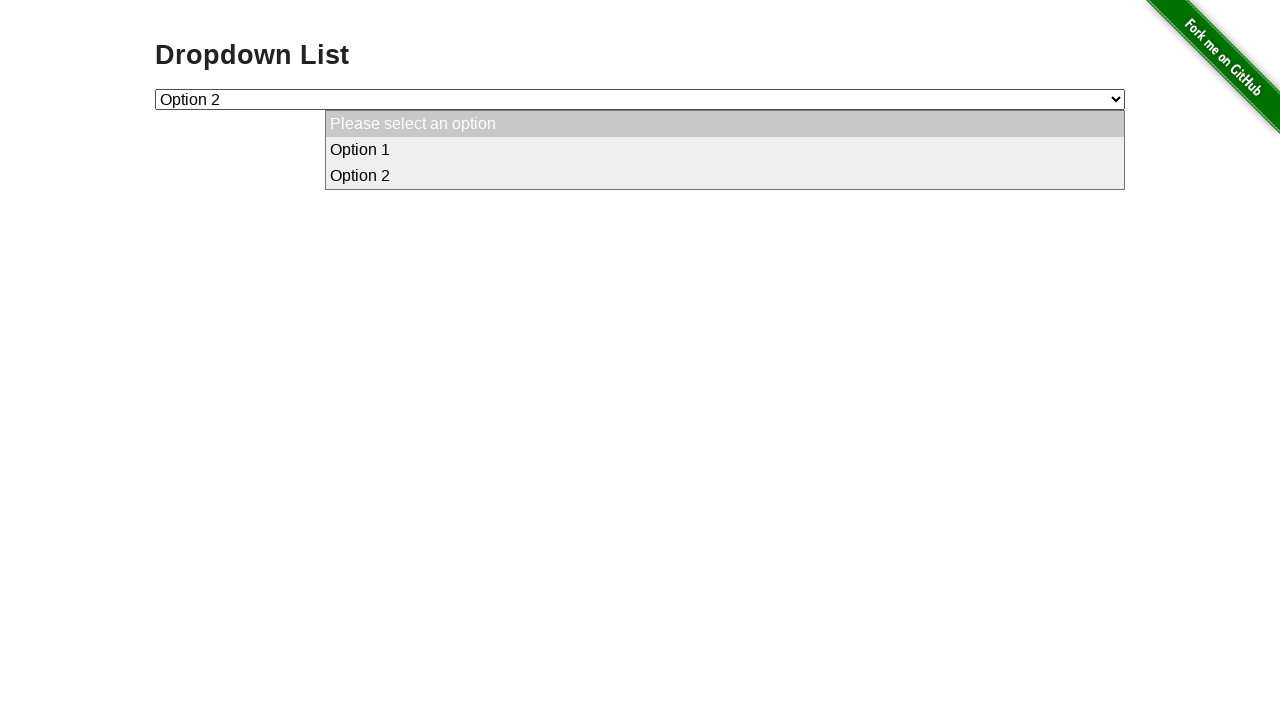

Verified that Option 2 is selected
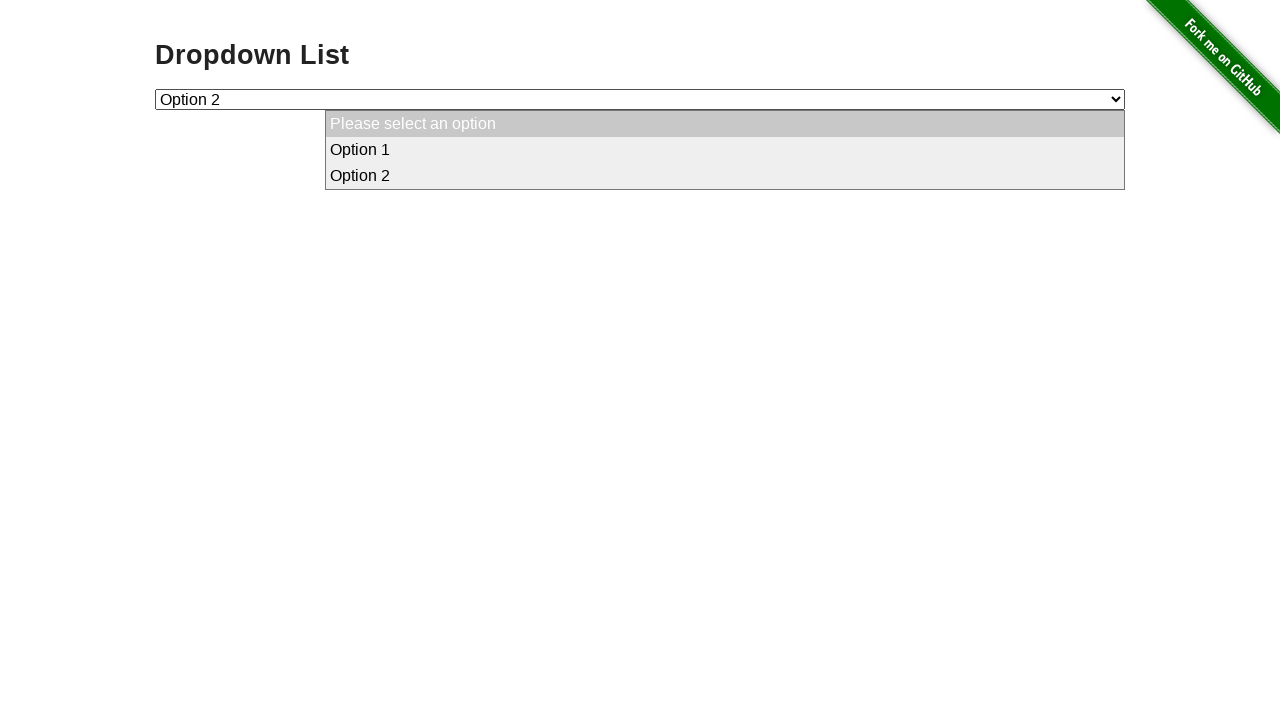

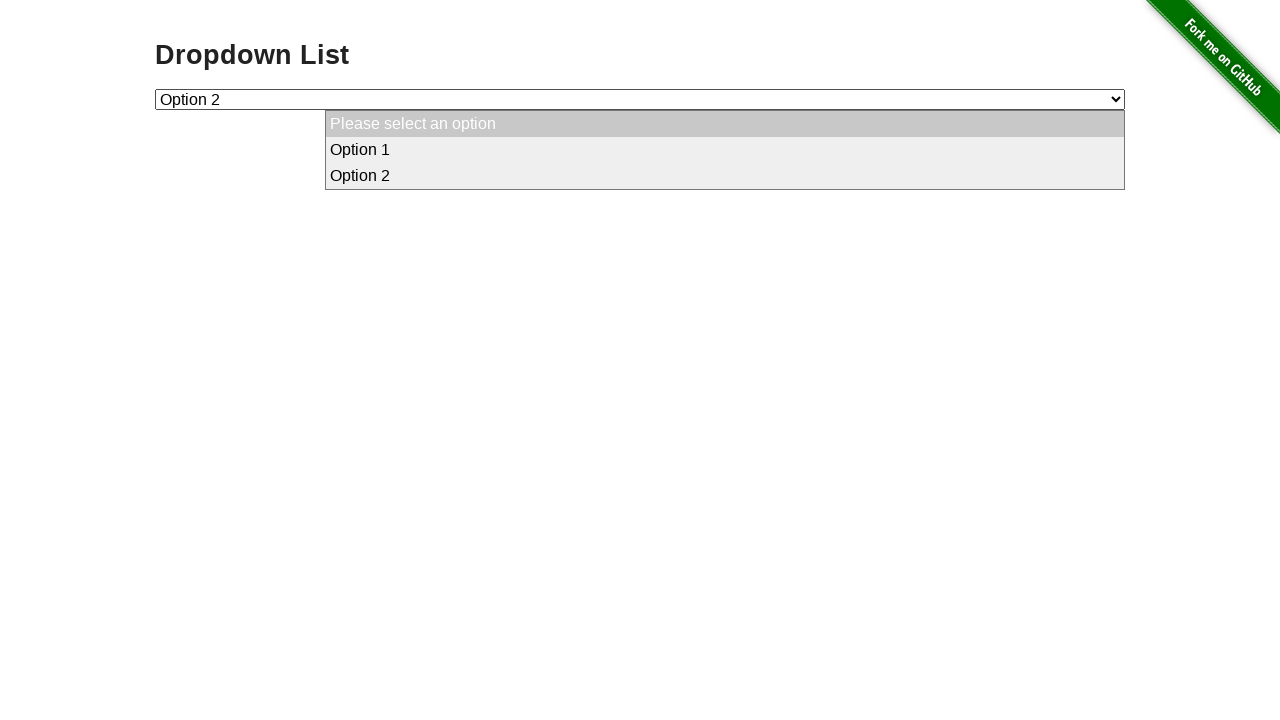